Tests JavaScript alert handling by interacting with JS Alert, JS Confirm, and JS Prompt buttons and handling their respective dialogs

Starting URL: https://the-internet.herokuapp.com/javascript_alerts

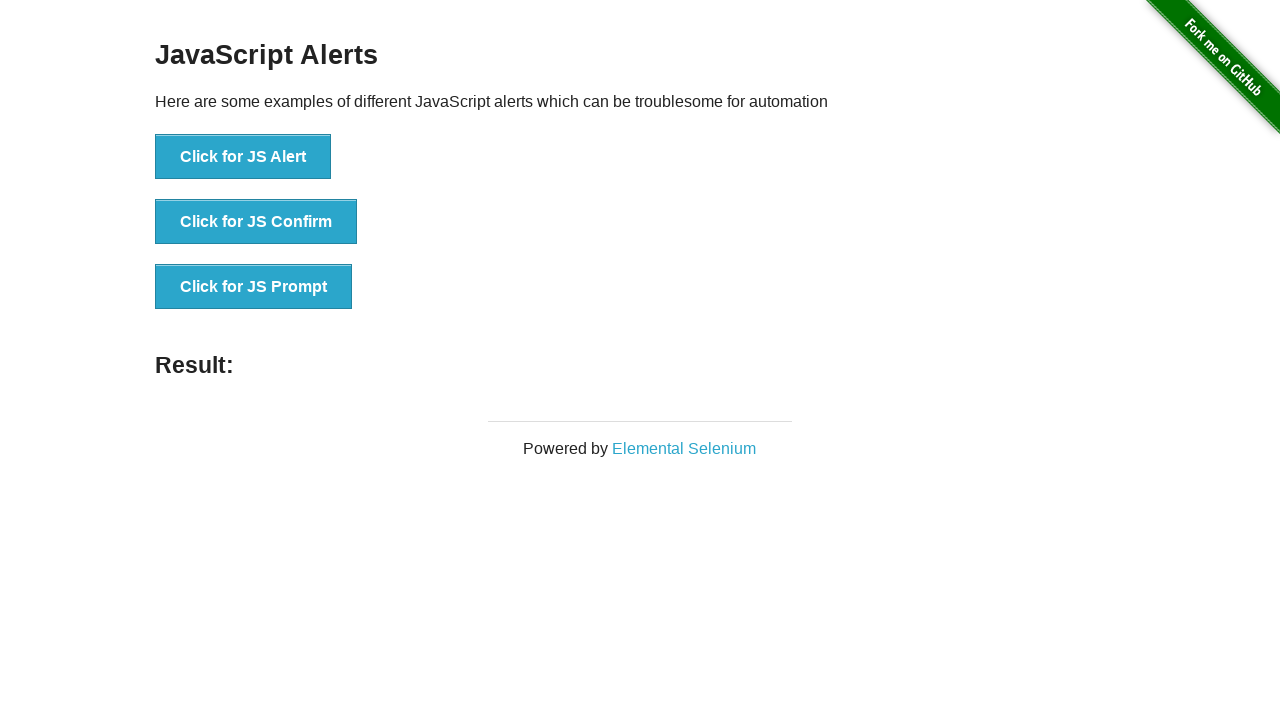

Clicked 'Click for JS Alert' button at (243, 157) on xpath=//button[contains(., 'Click for JS Alert')]
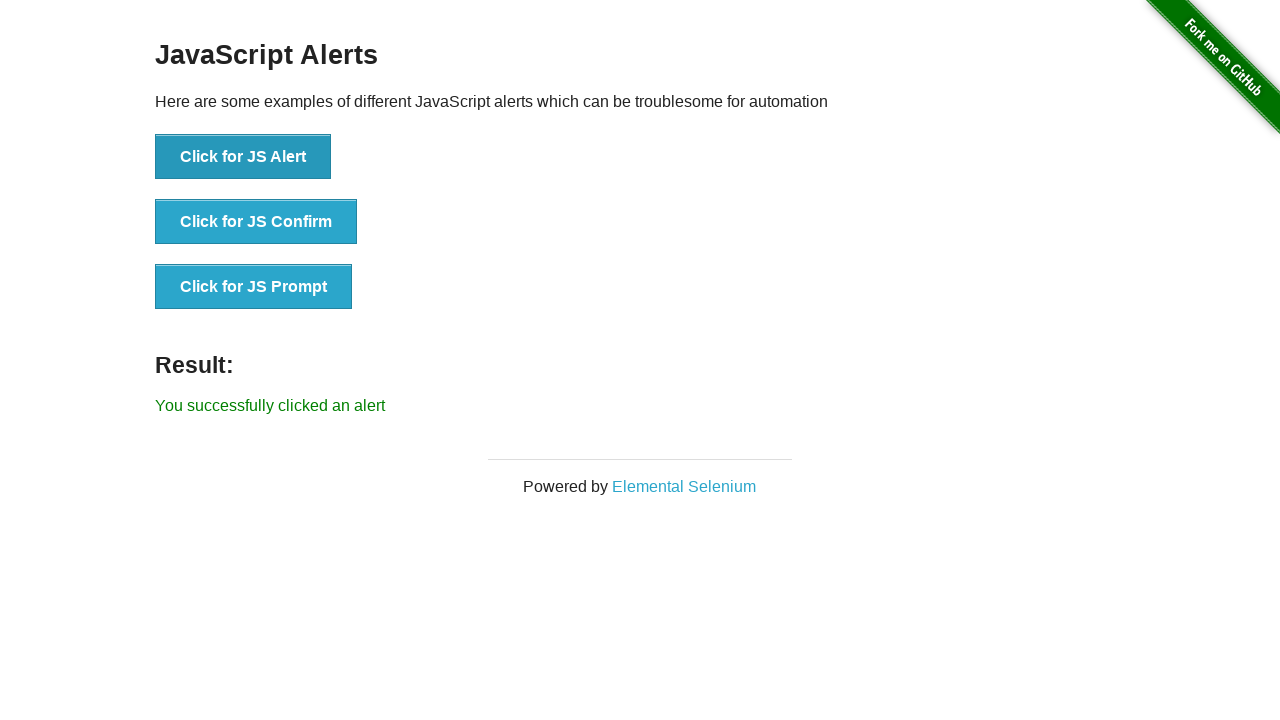

Set up dialog handler to accept JS Alert
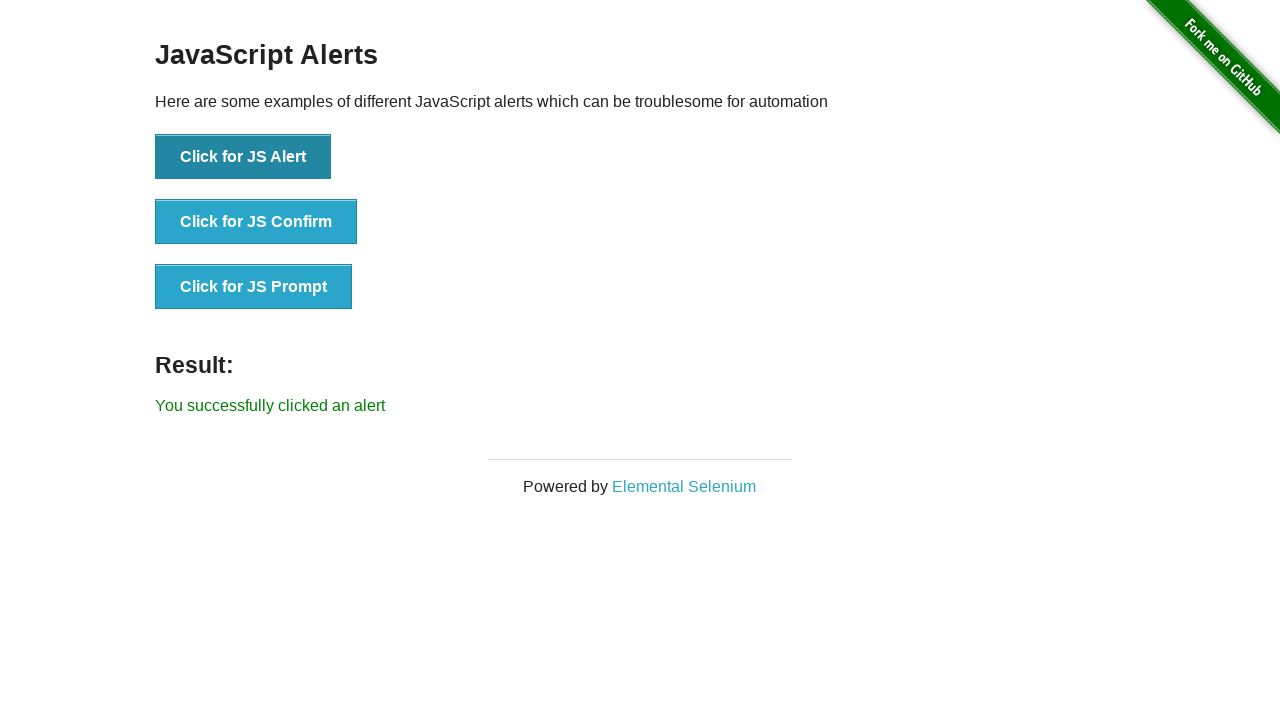

Waited 500ms for JS Alert to be processed
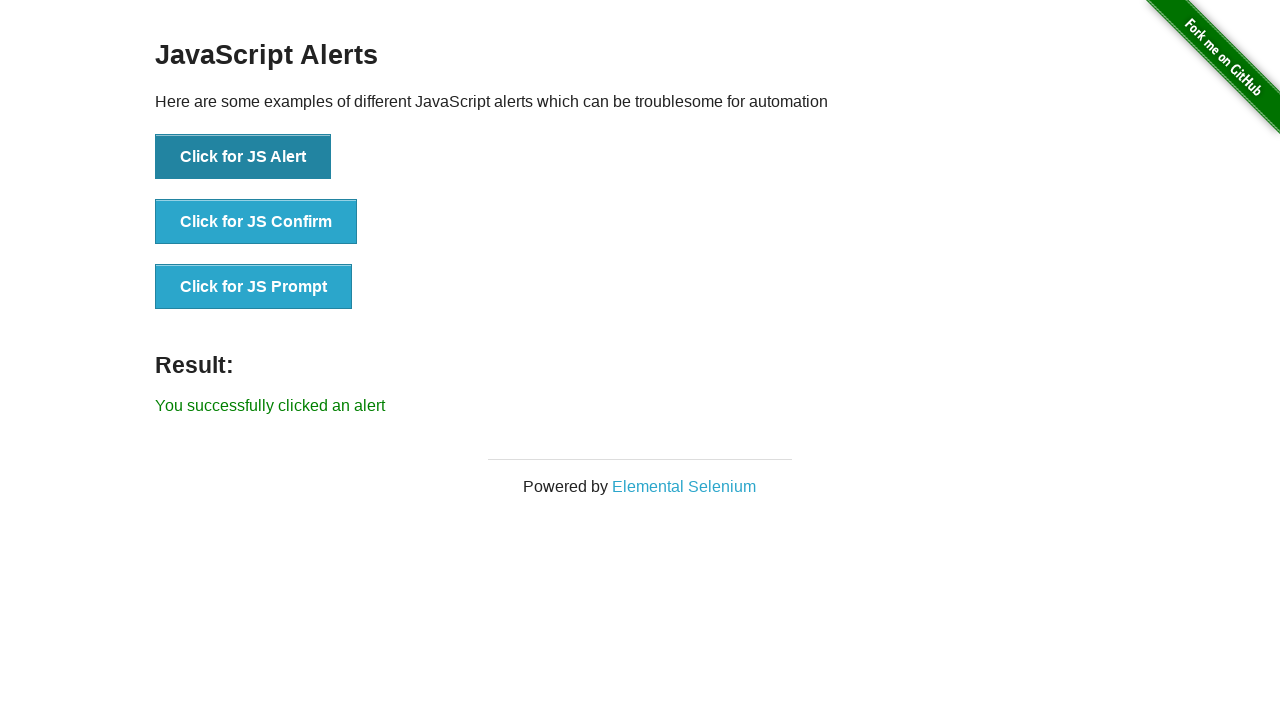

Clicked 'Click for JS Confirm' button at (256, 222) on xpath=//button[contains(., 'Click for JS Confirm')]
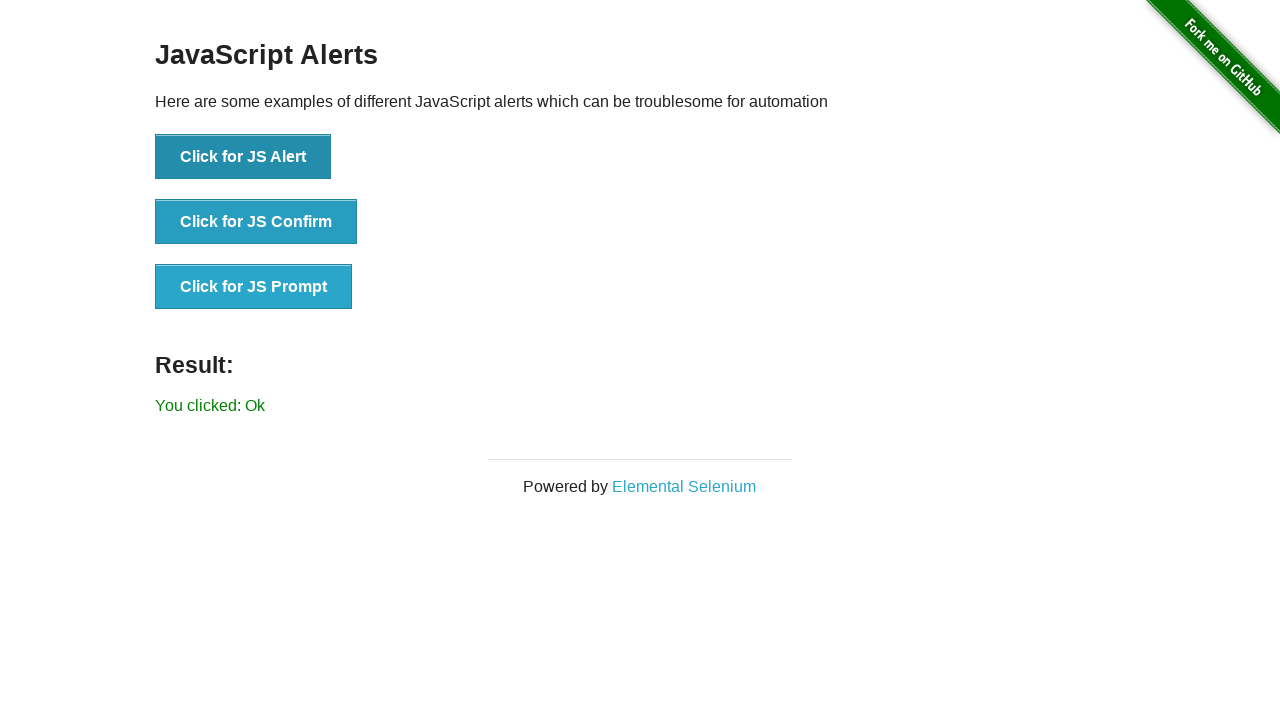

Set up dialog handler to dismiss JS Confirm
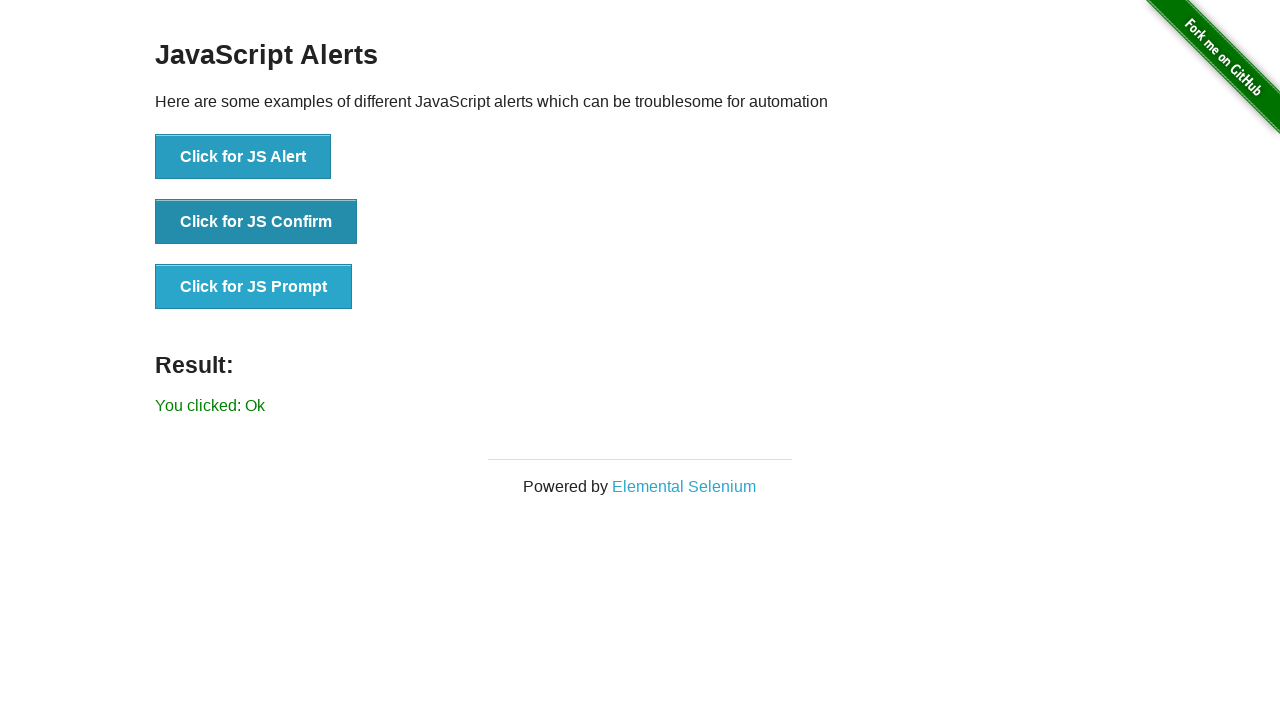

Waited 500ms for JS Confirm to be processed
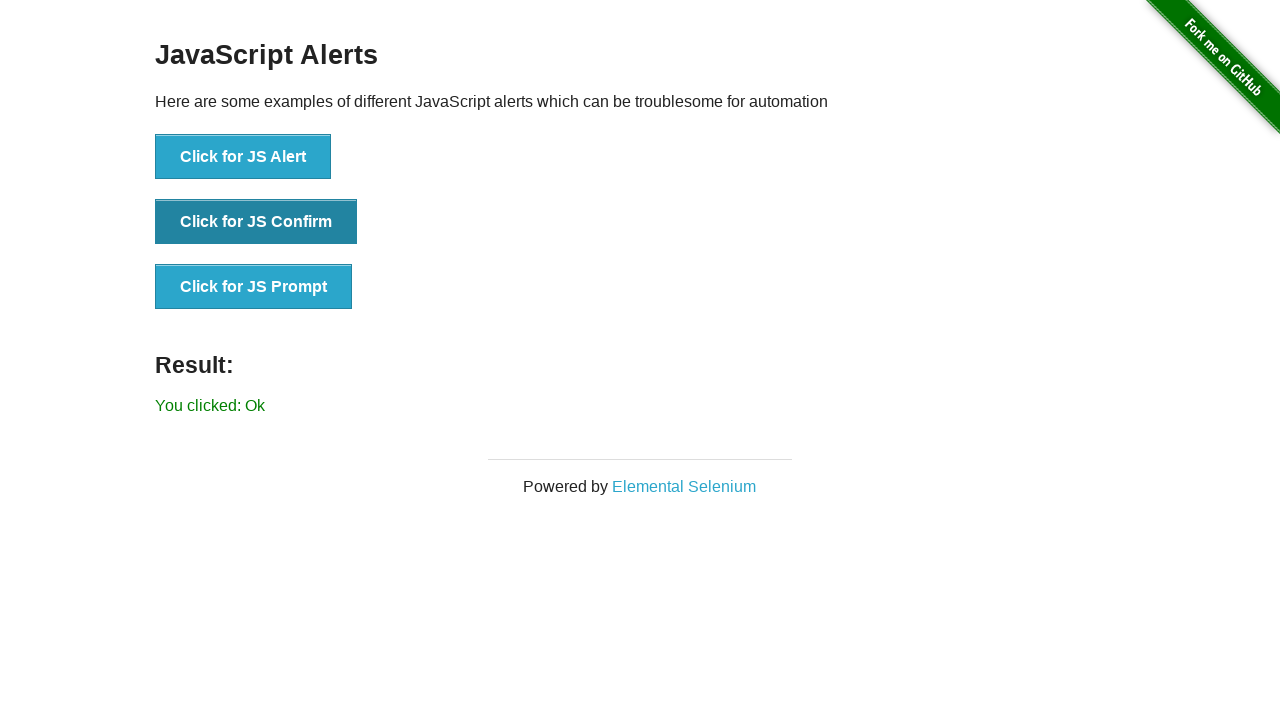

Clicked 'Click for JS Prompt' button at (254, 287) on xpath=//button[contains(., 'Click for JS Prompt')]
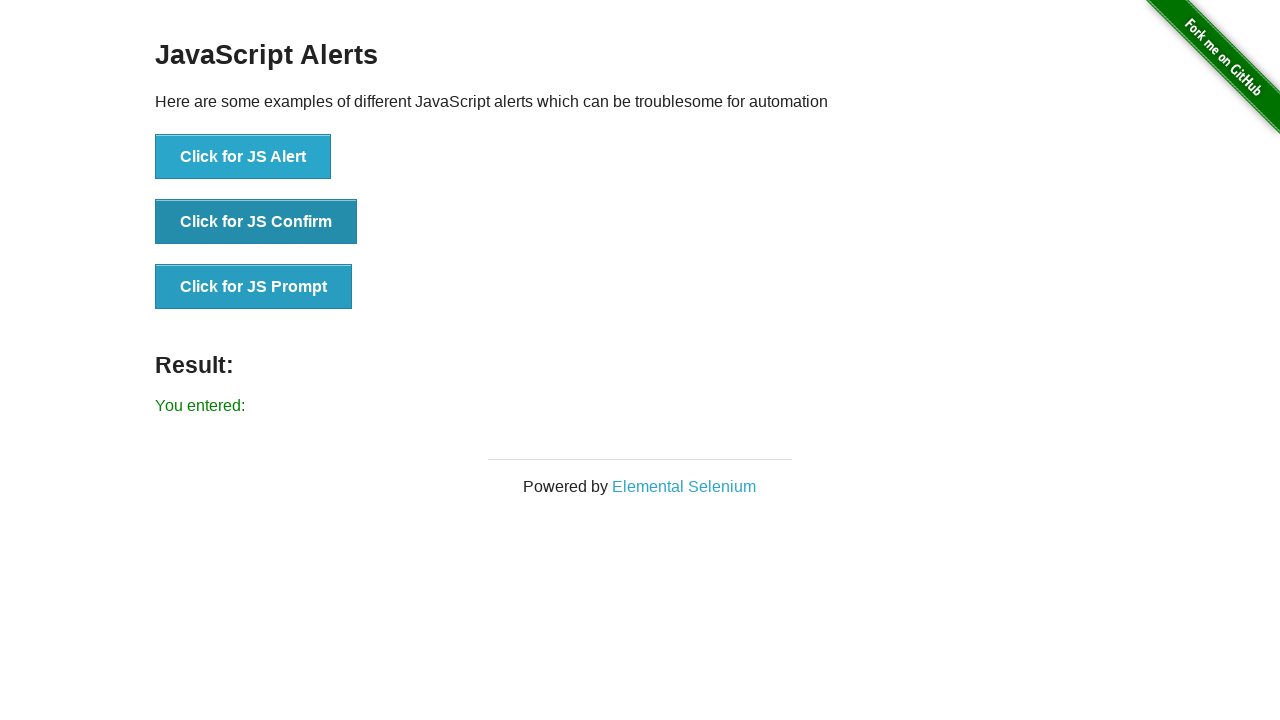

Set up dialog handler to accept JS Prompt with text 'Codefish, Java, Selenium, TestNG'
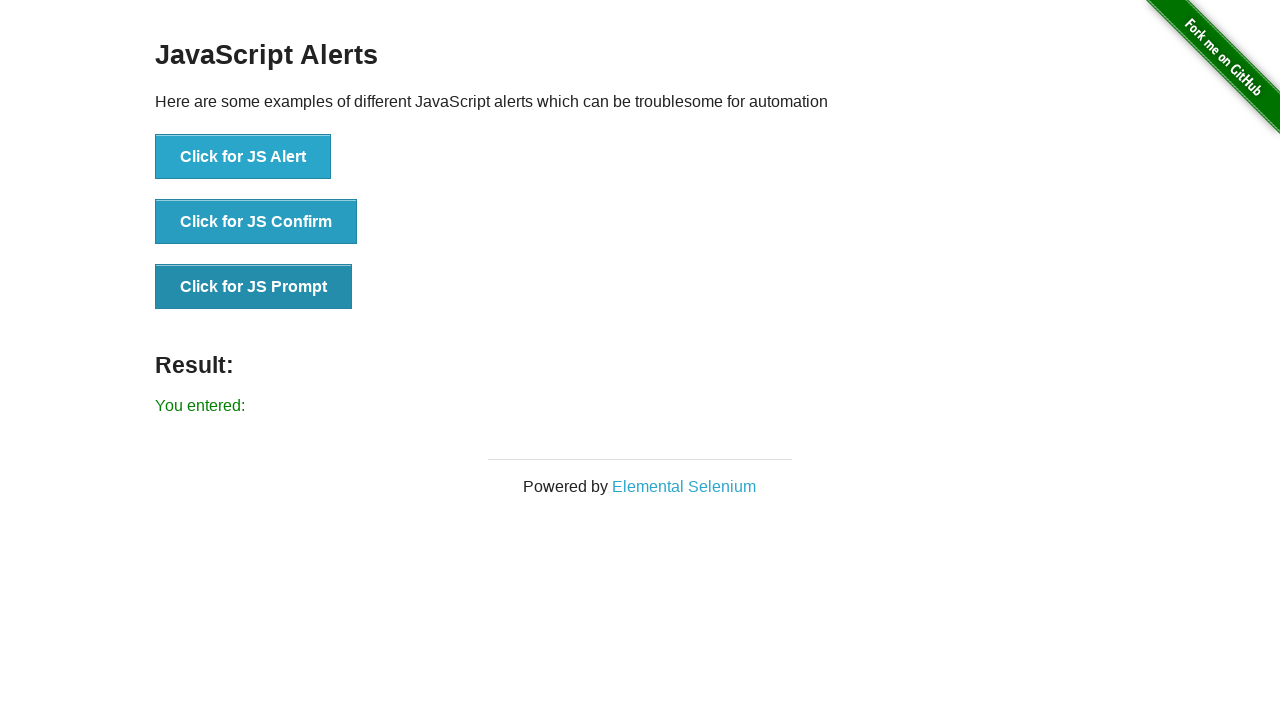

Located result element
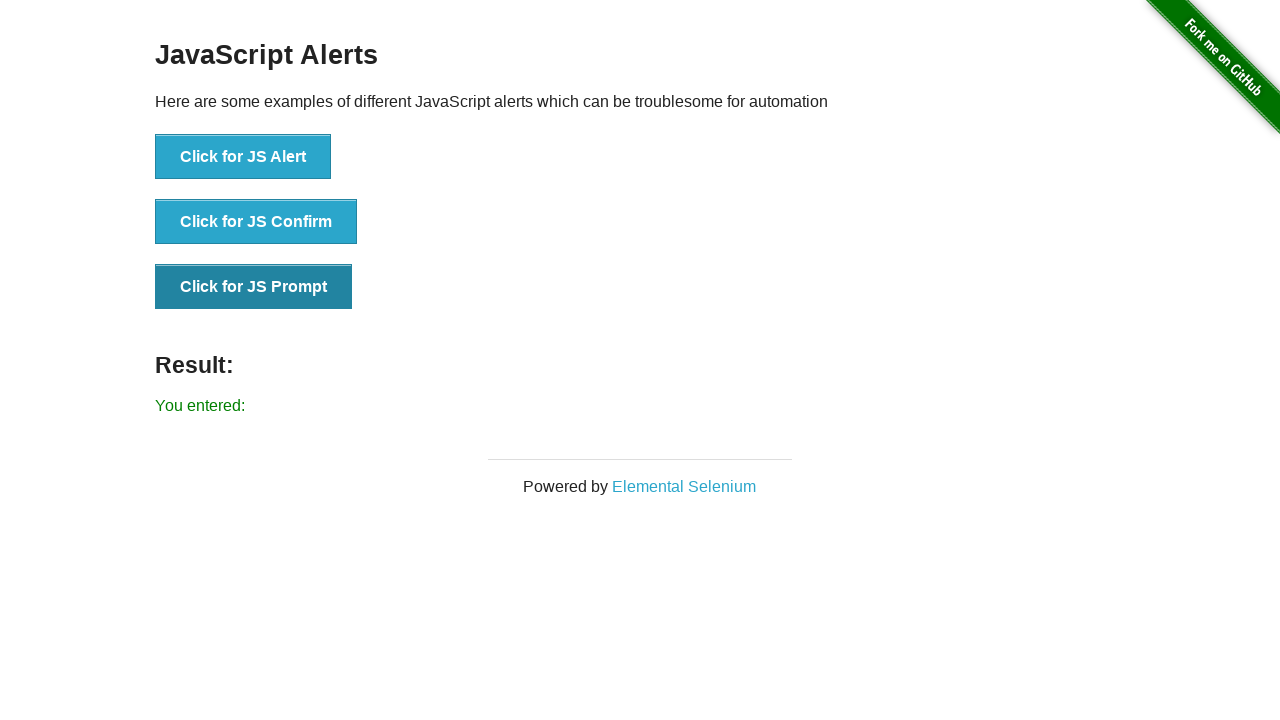

Result element is visible on the page
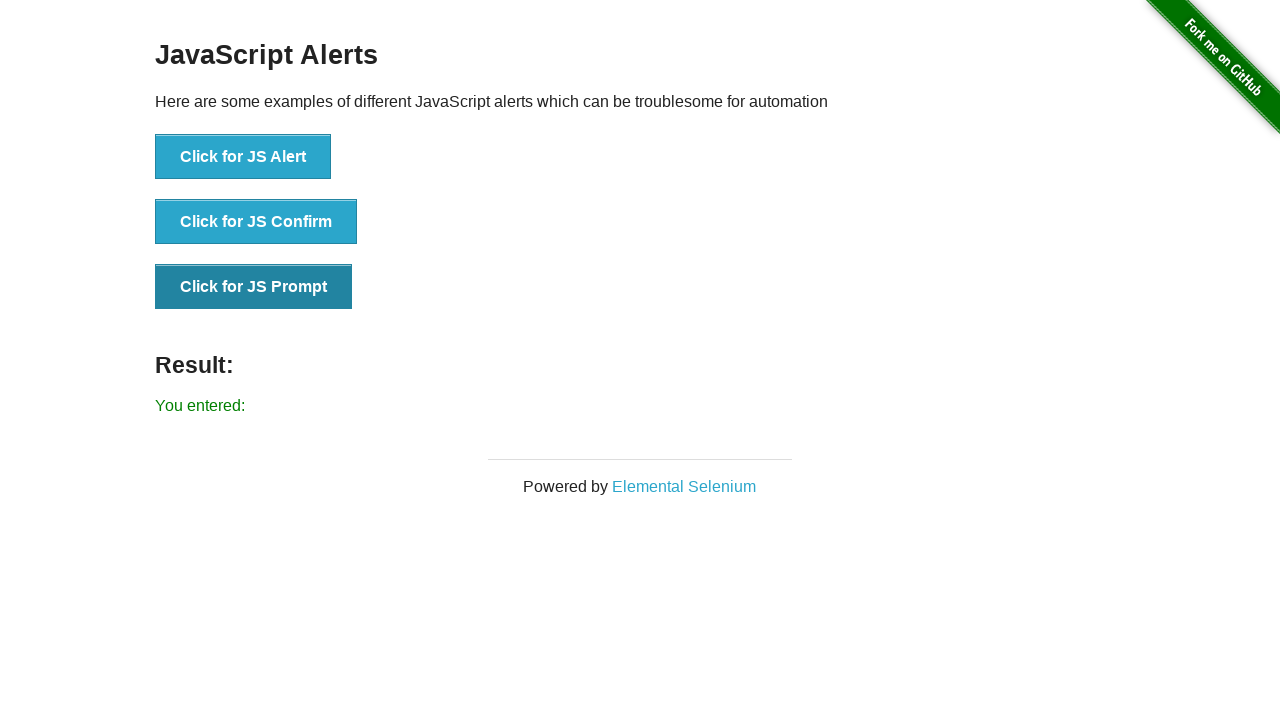

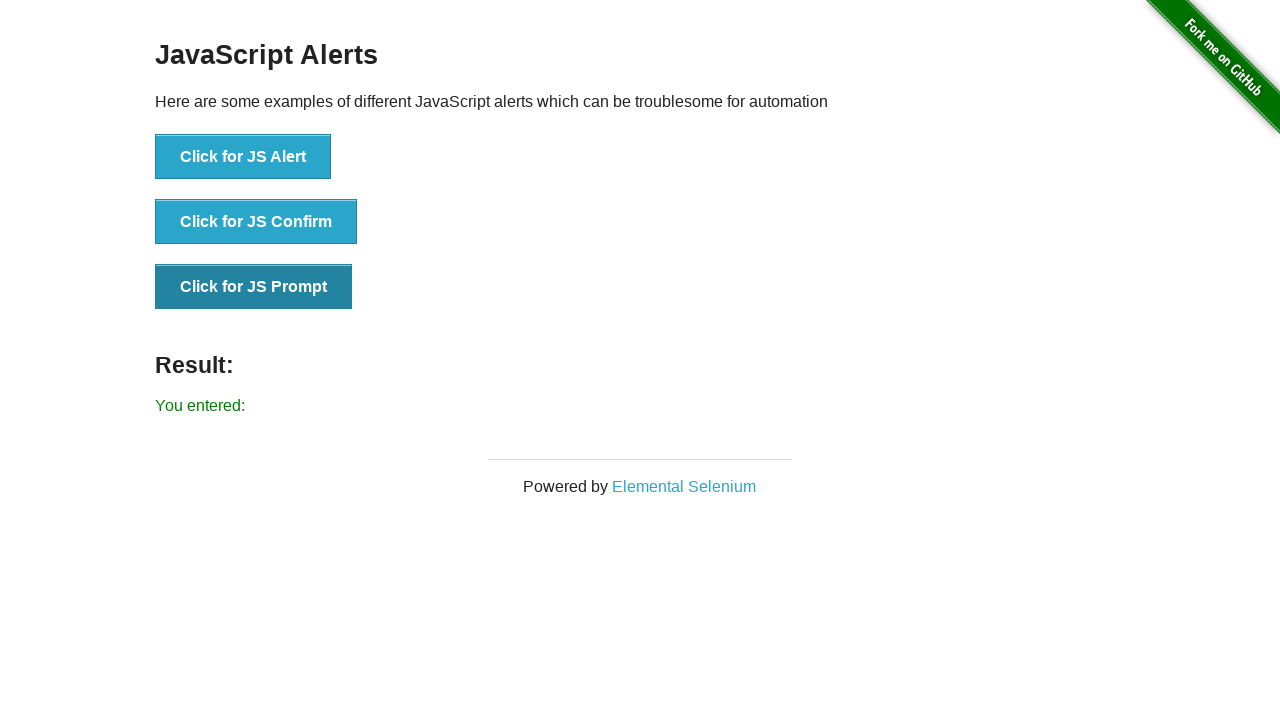